Tests prompt alert functionality by triggering a prompt dialog, entering text, accepting it, then triggering another prompt and dismissing it

Starting URL: https://demoqa.com/alerts

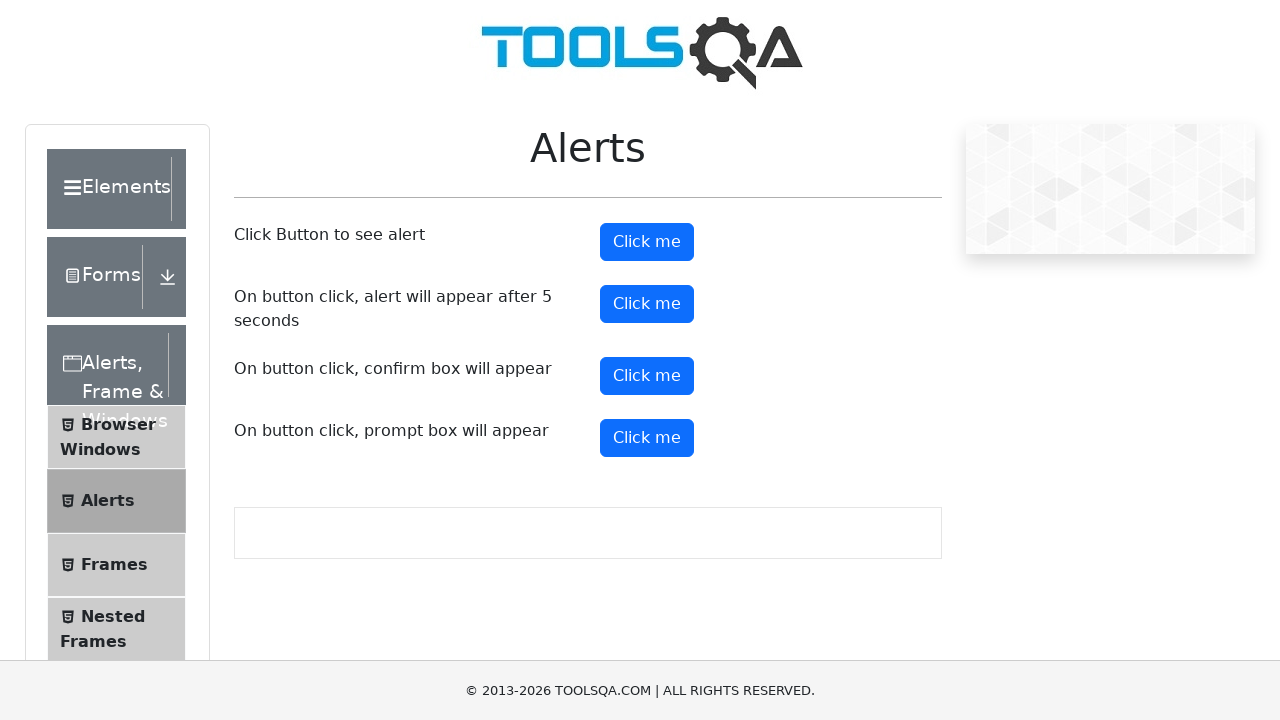

Clicked prompt button to trigger first alert dialog at (647, 438) on #promtButton
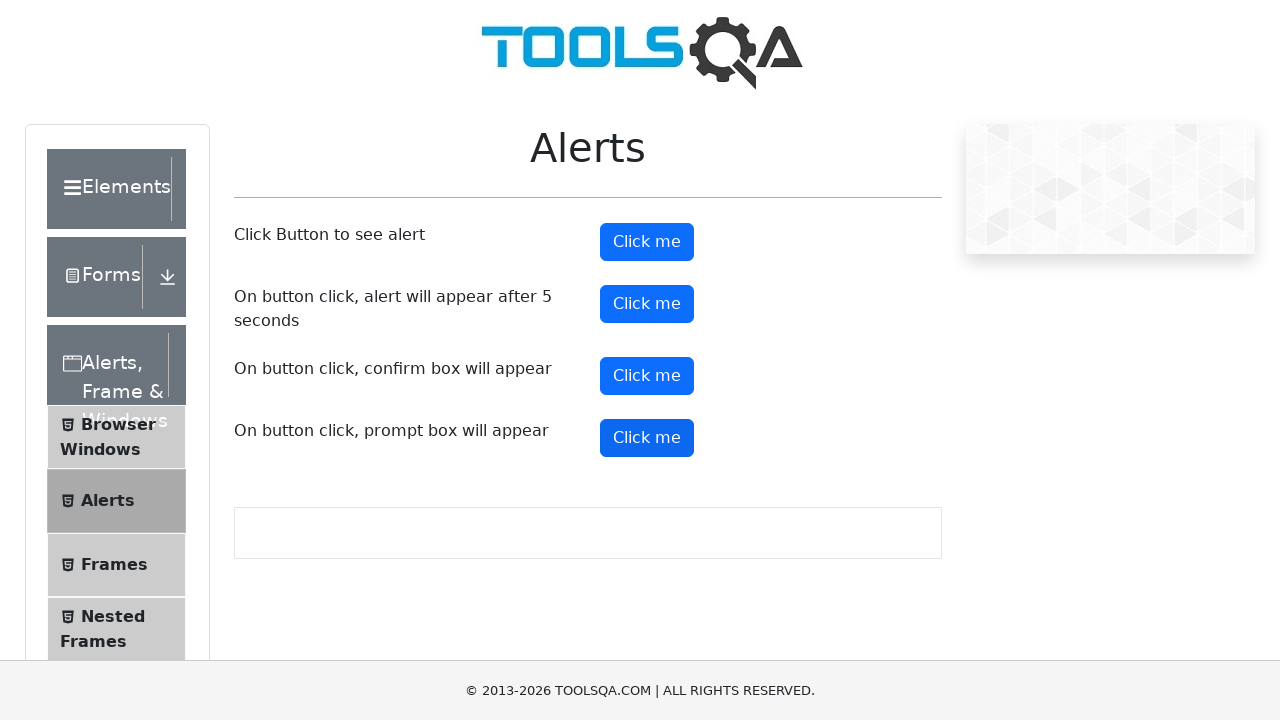

Set up dialog handler to accept first prompt with 'Linux' text
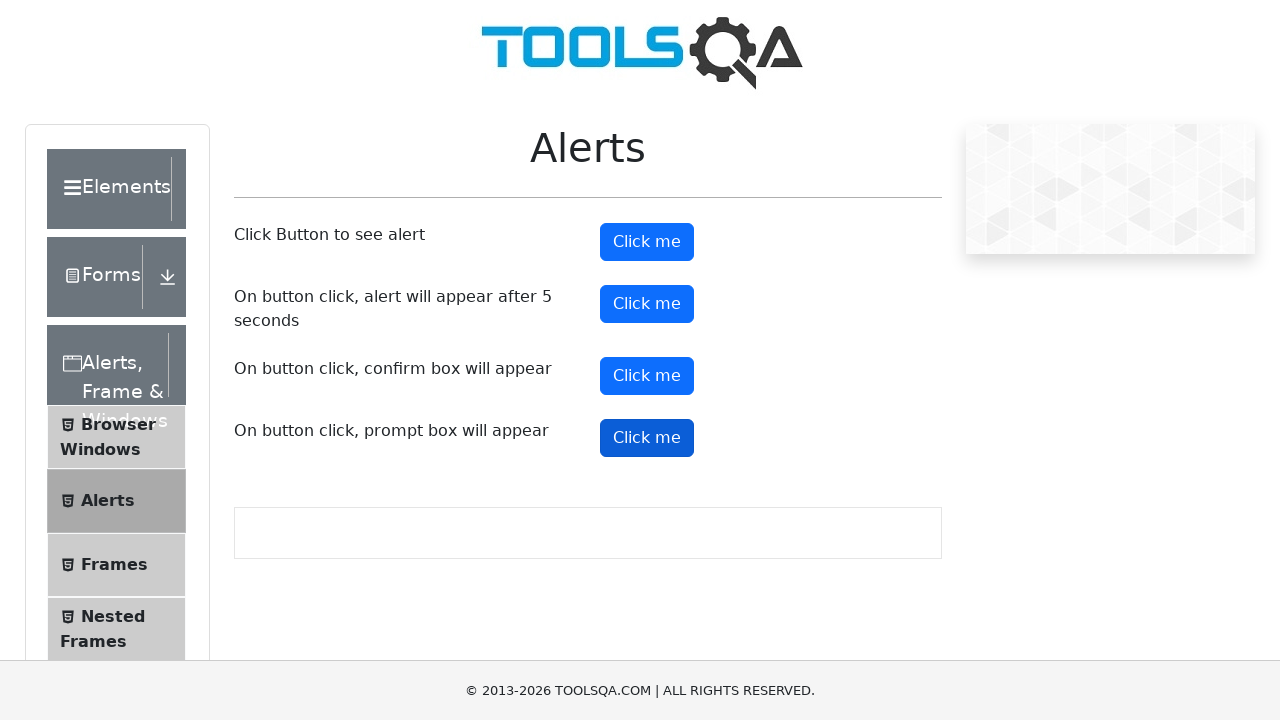

Waited 2 seconds for first prompt to be processed
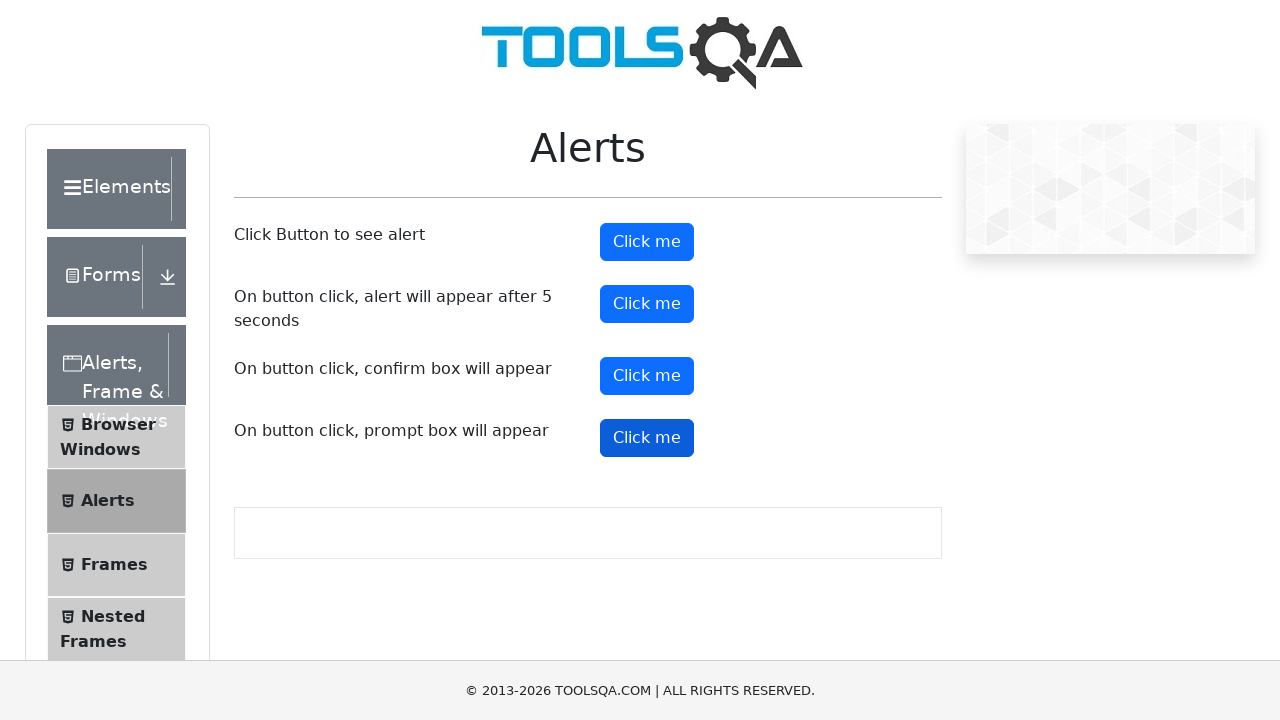

Clicked prompt button to trigger second alert dialog at (647, 438) on #promtButton
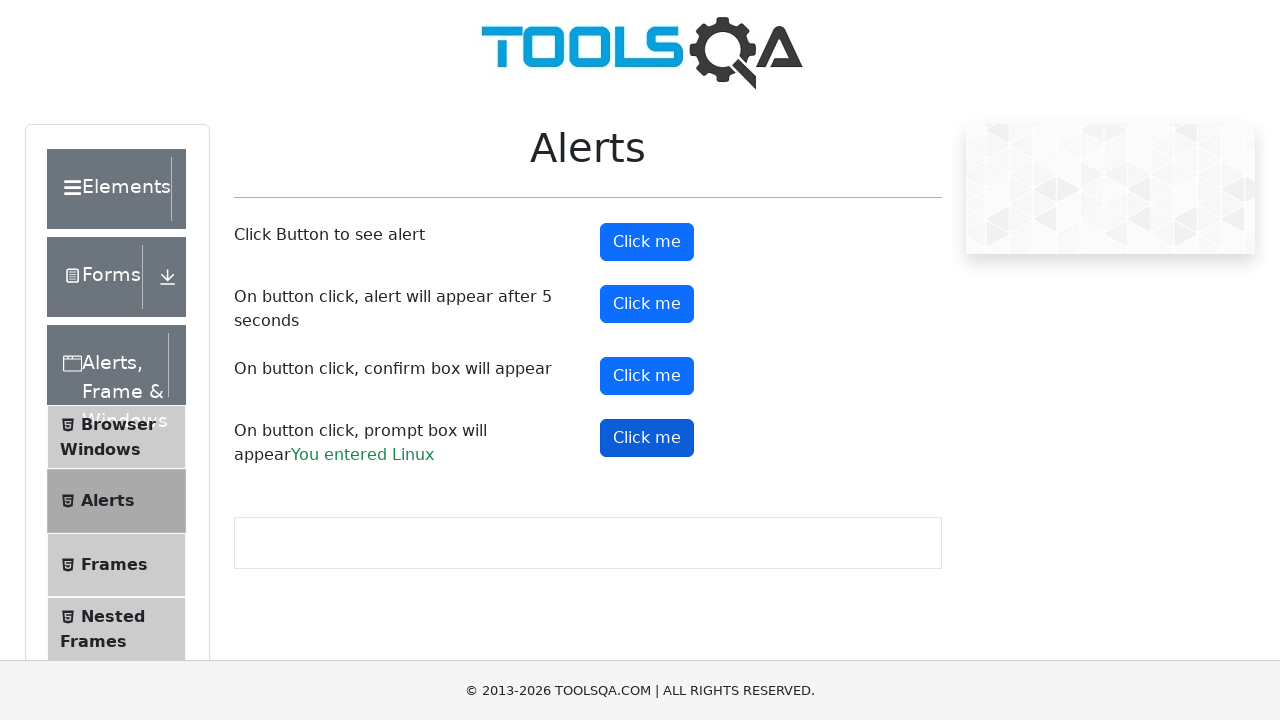

Set up dialog handler to dismiss second prompt
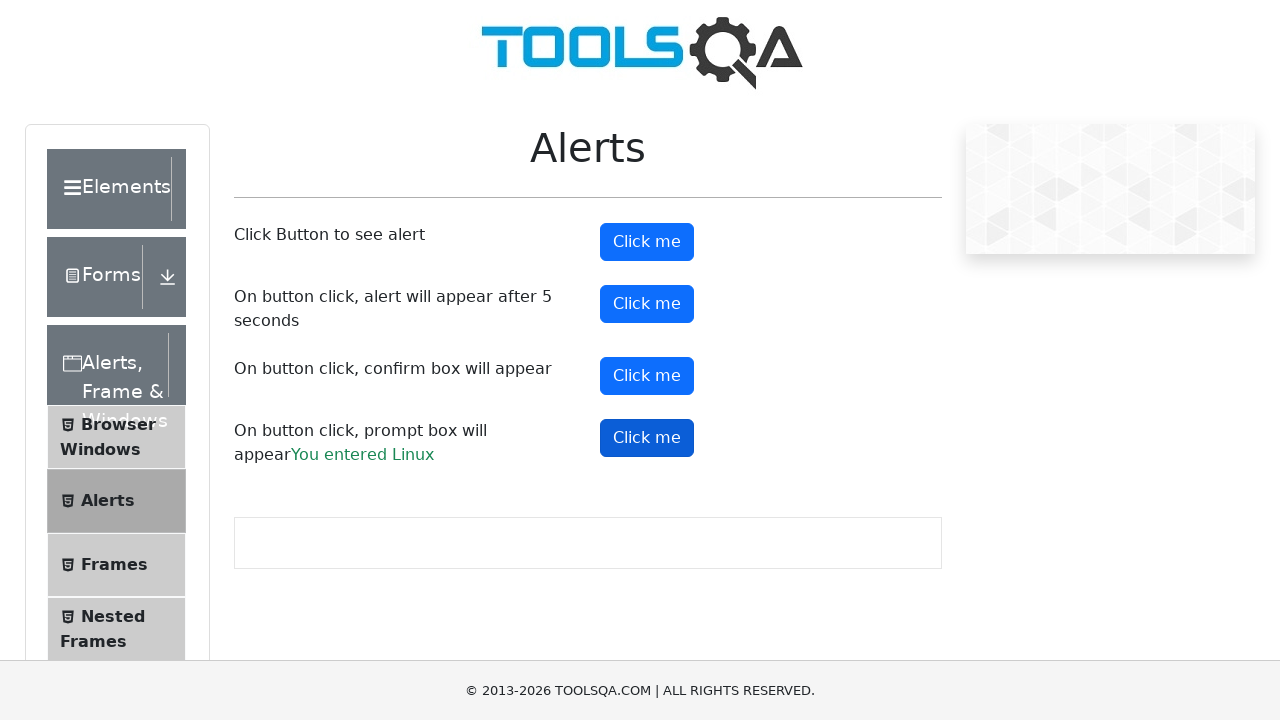

Waited 2 seconds for second prompt to be processed
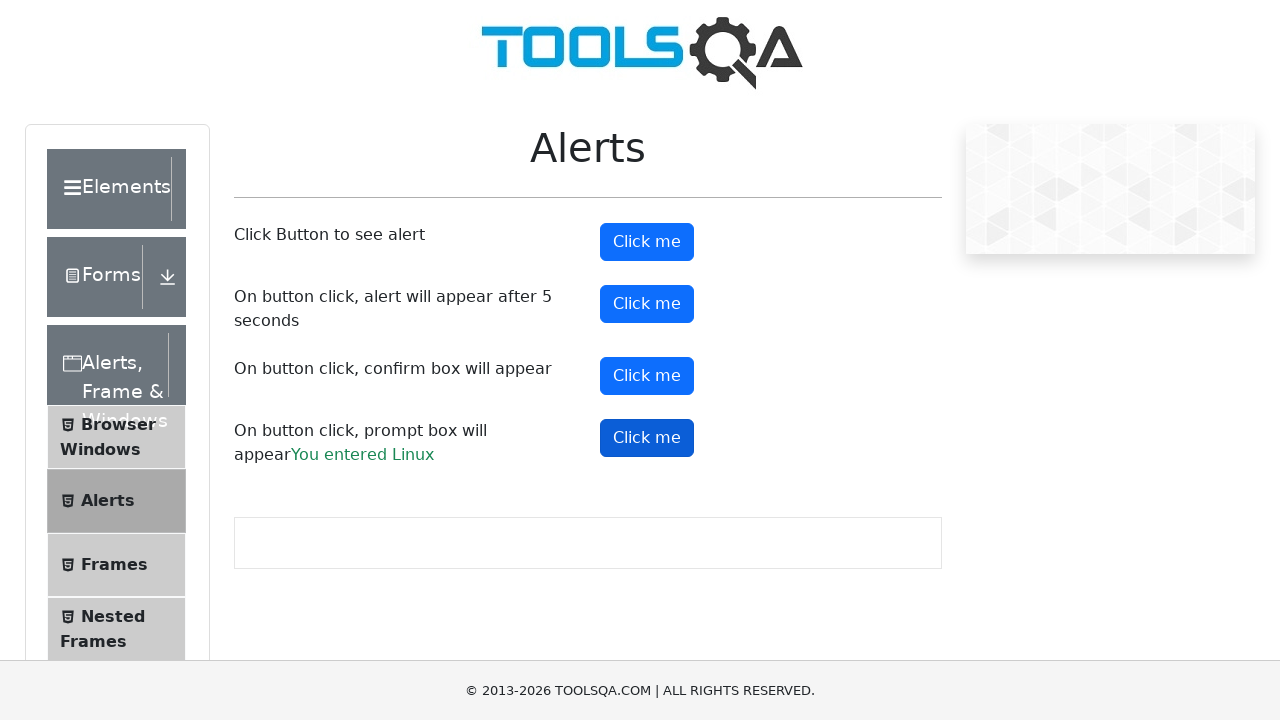

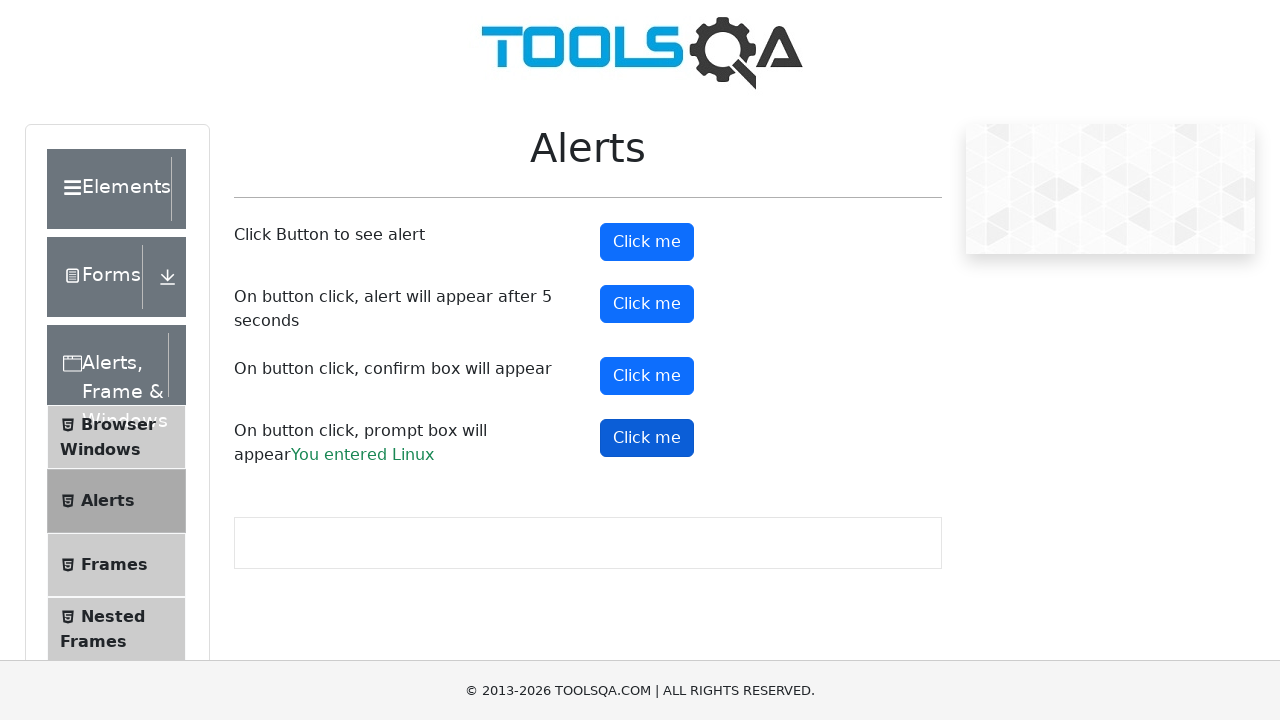